Clicks on the Docs link in the header and verifies the page header shows "Getting Started"

Starting URL: https://webdriver.io

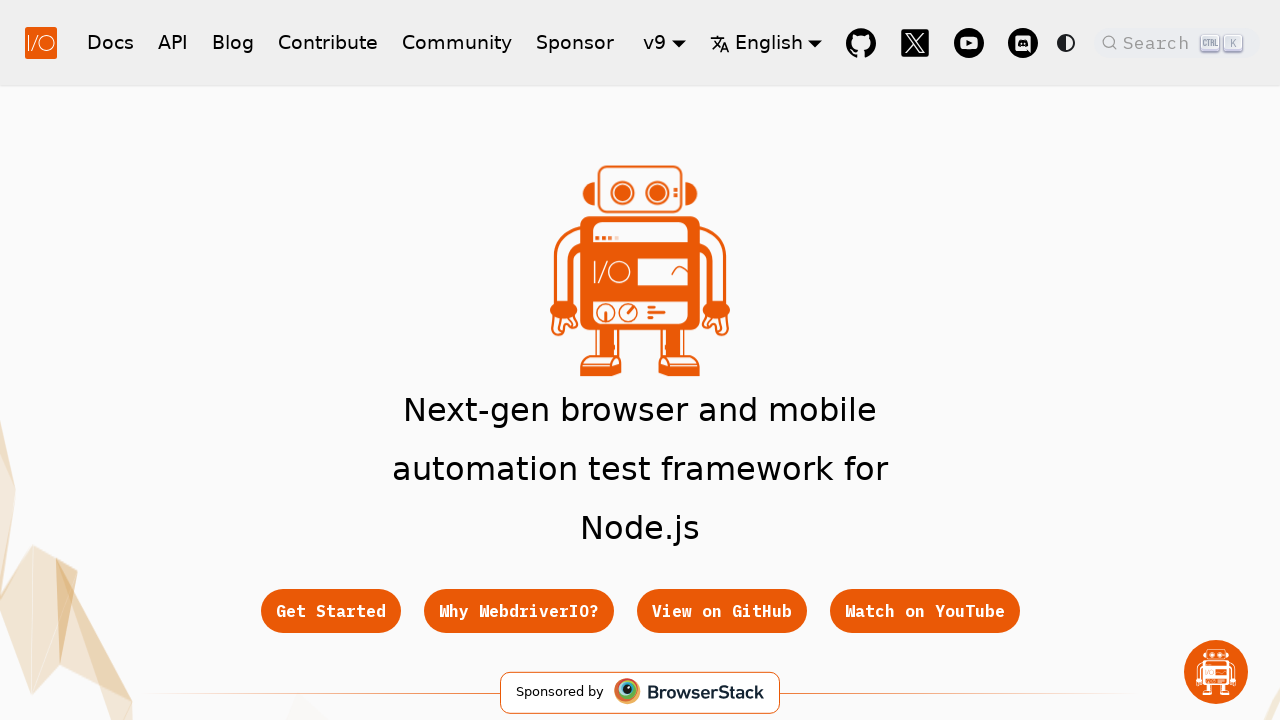

Clicked on Docs link in header at (110, 42) on a[href*='/docs']
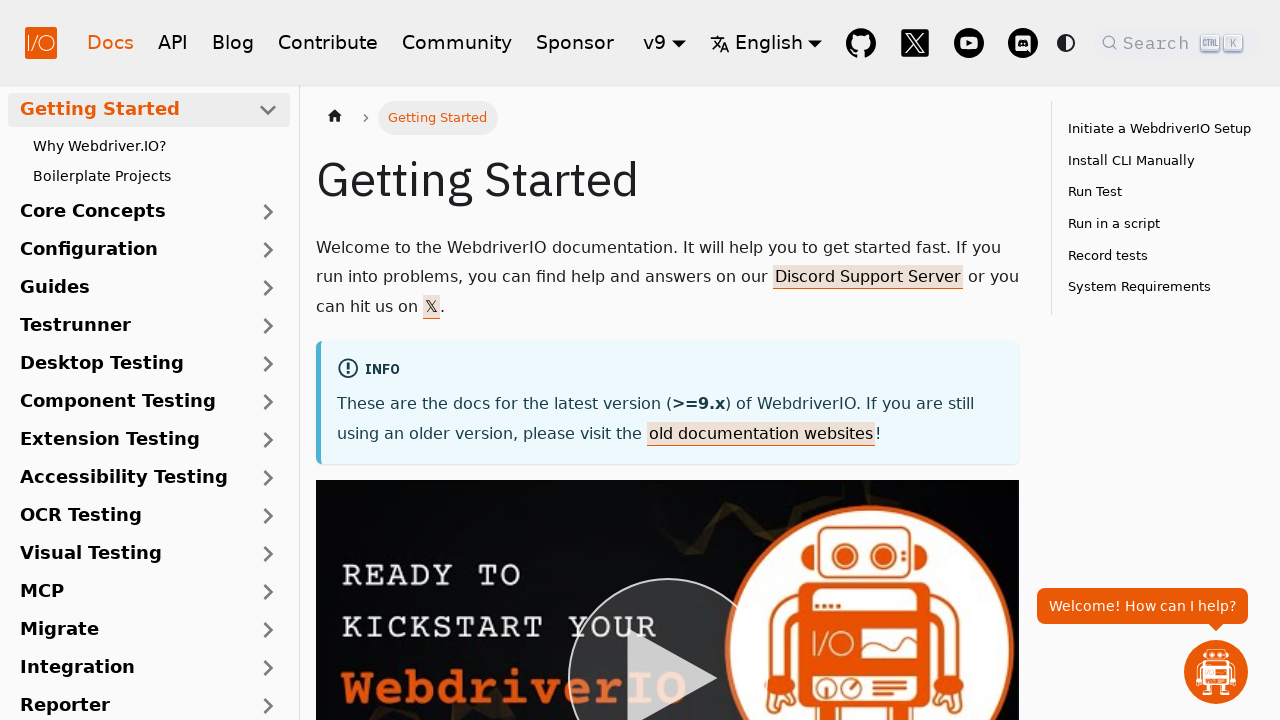

Page header (h1) element loaded
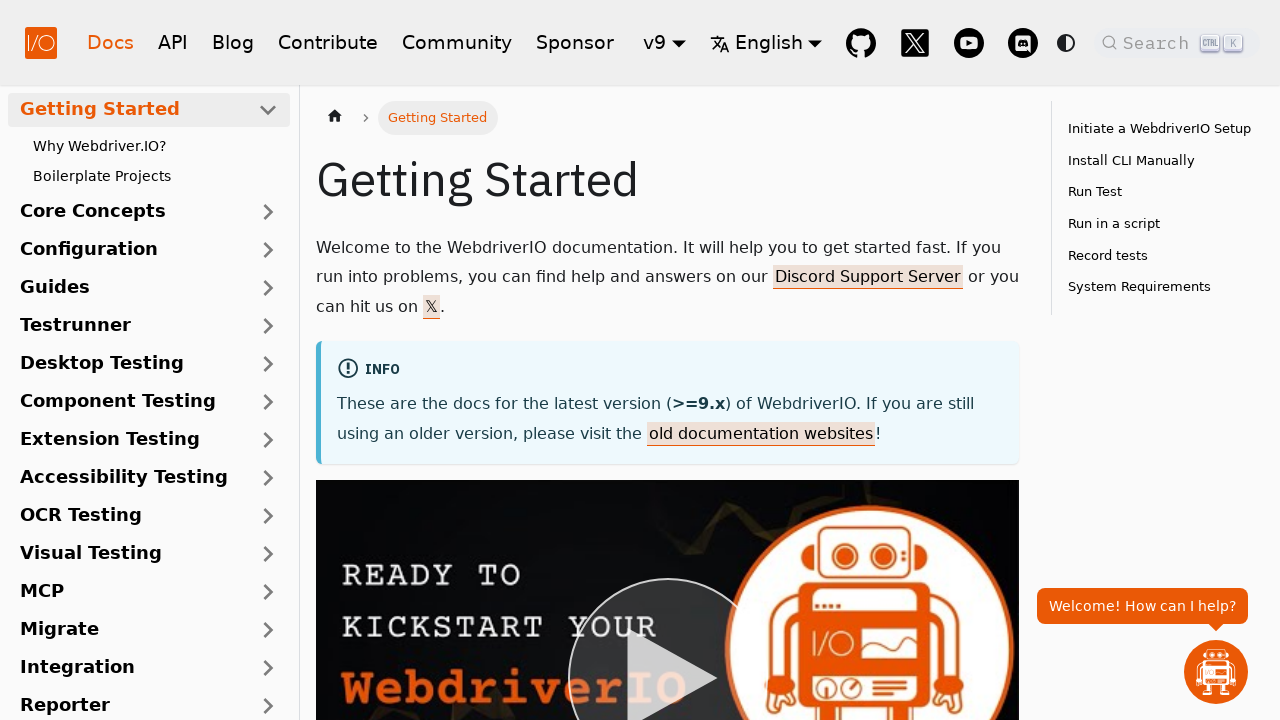

Verified page header displays 'Getting Started'
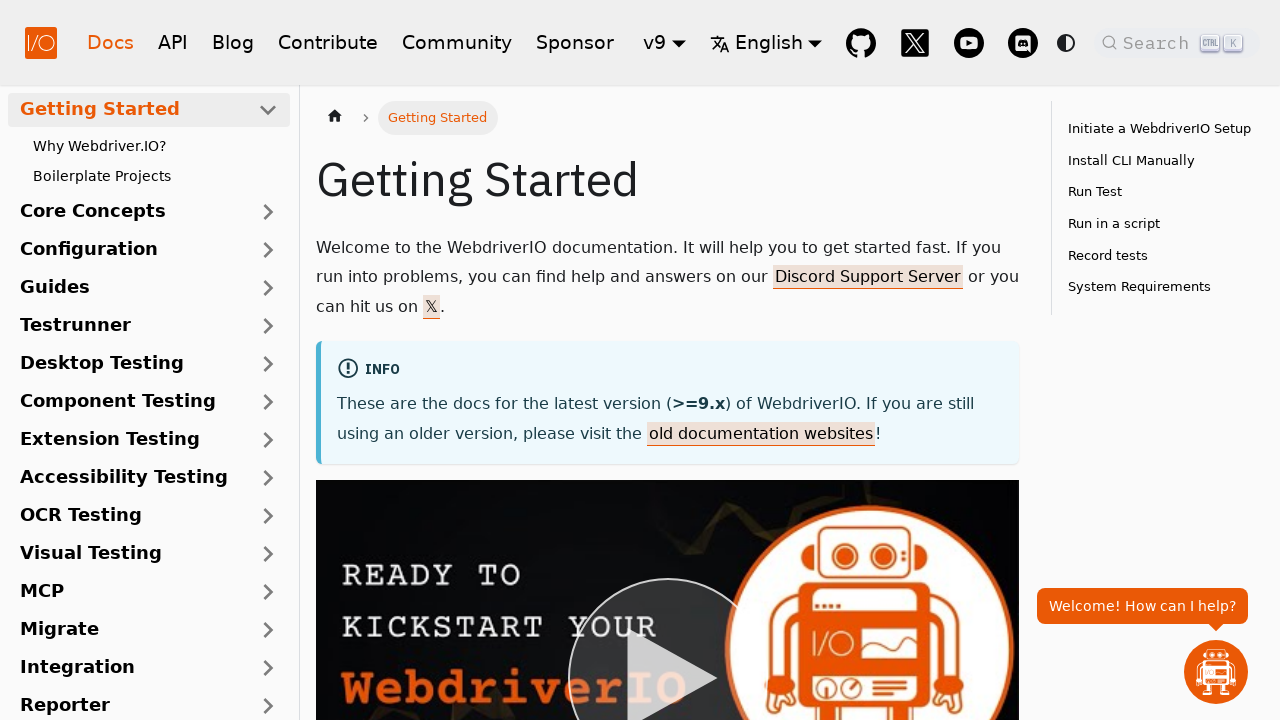

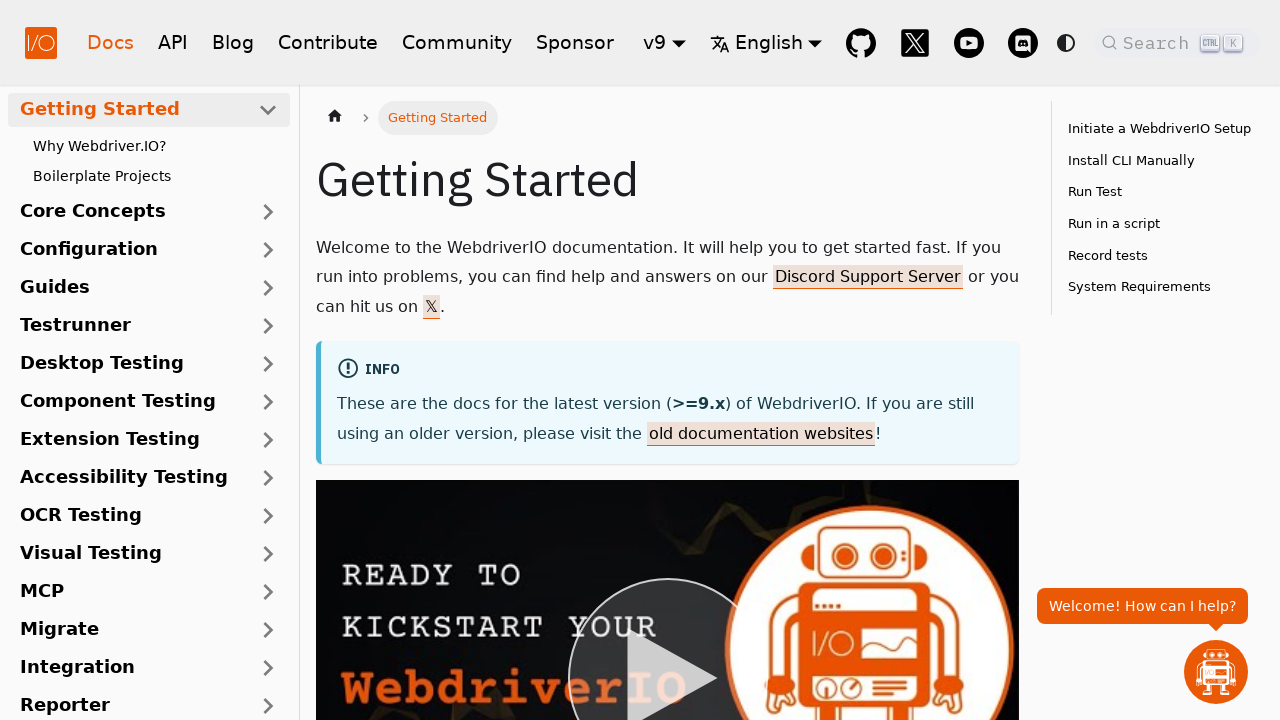